Tests JavaScript confirm dialog by clicking a button to trigger it, verifying its text, and dismissing it

Starting URL: https://automationfc.github.io/basic-form/index.html

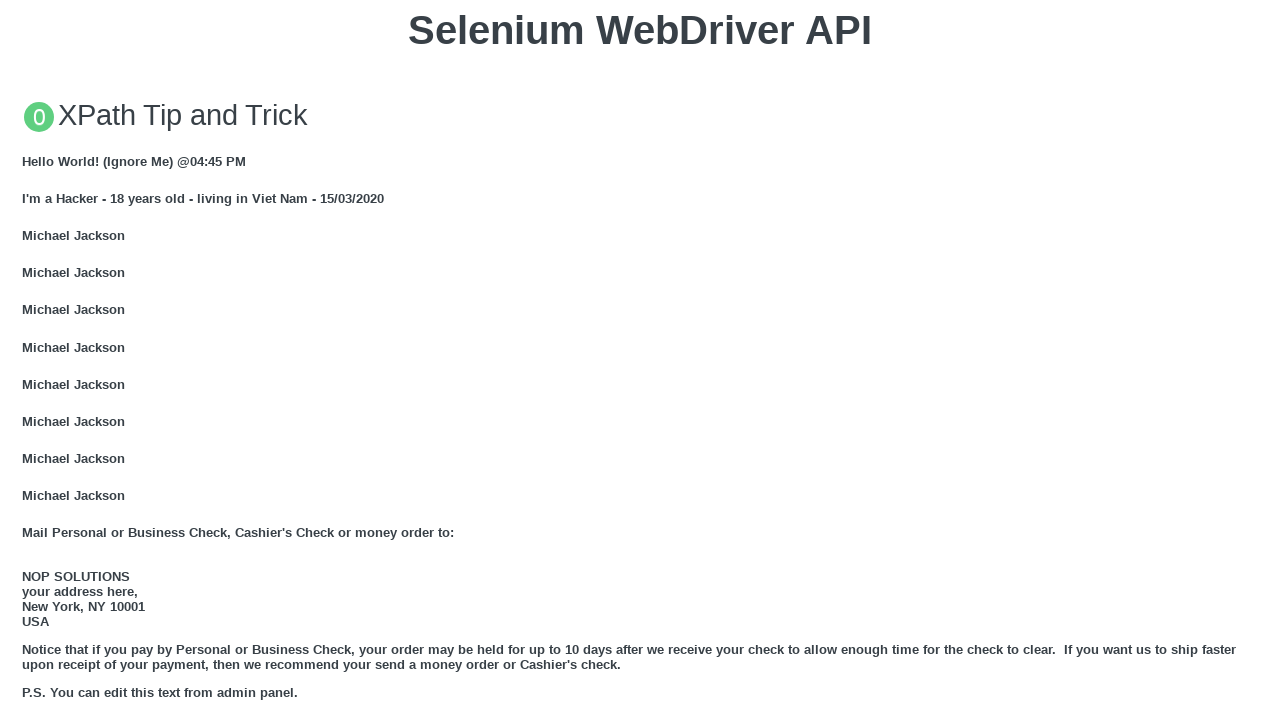

Clicked 'Click for JS Confirm' button to trigger JavaScript confirm dialog at (640, 360) on xpath=//button[text()='Click for JS Confirm']
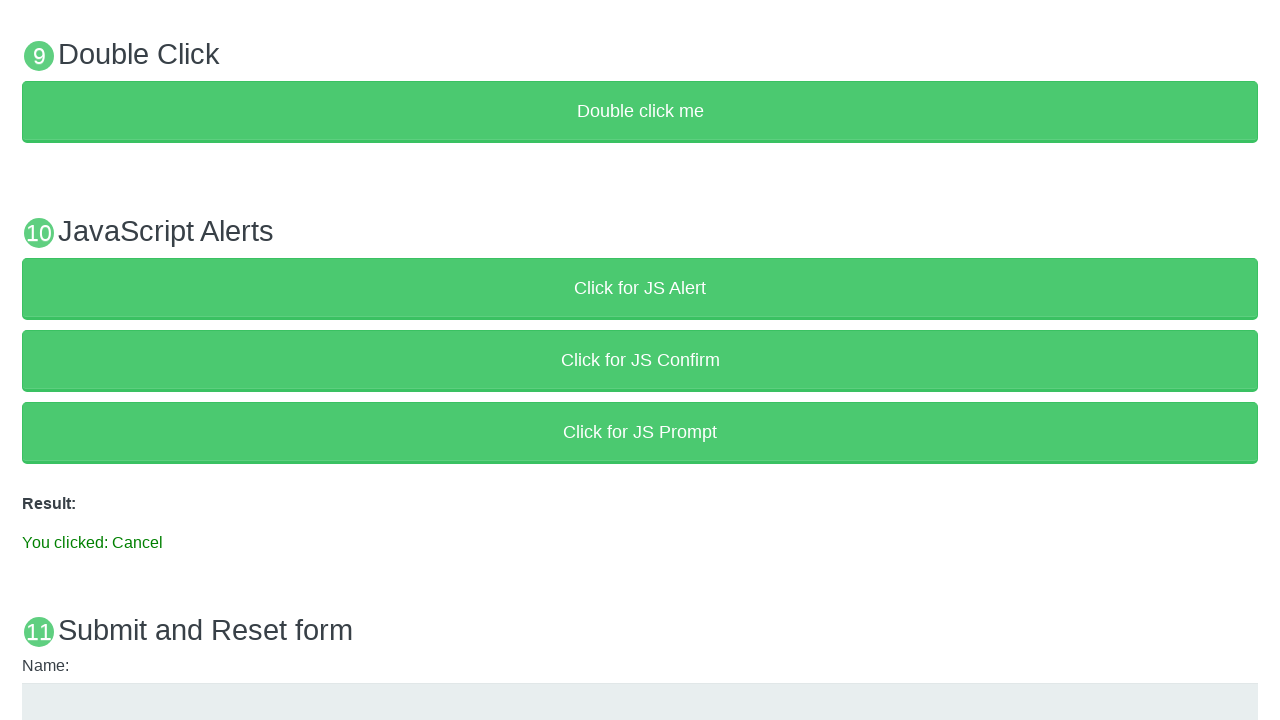

Set up dialog handler to dismiss the confirm dialog
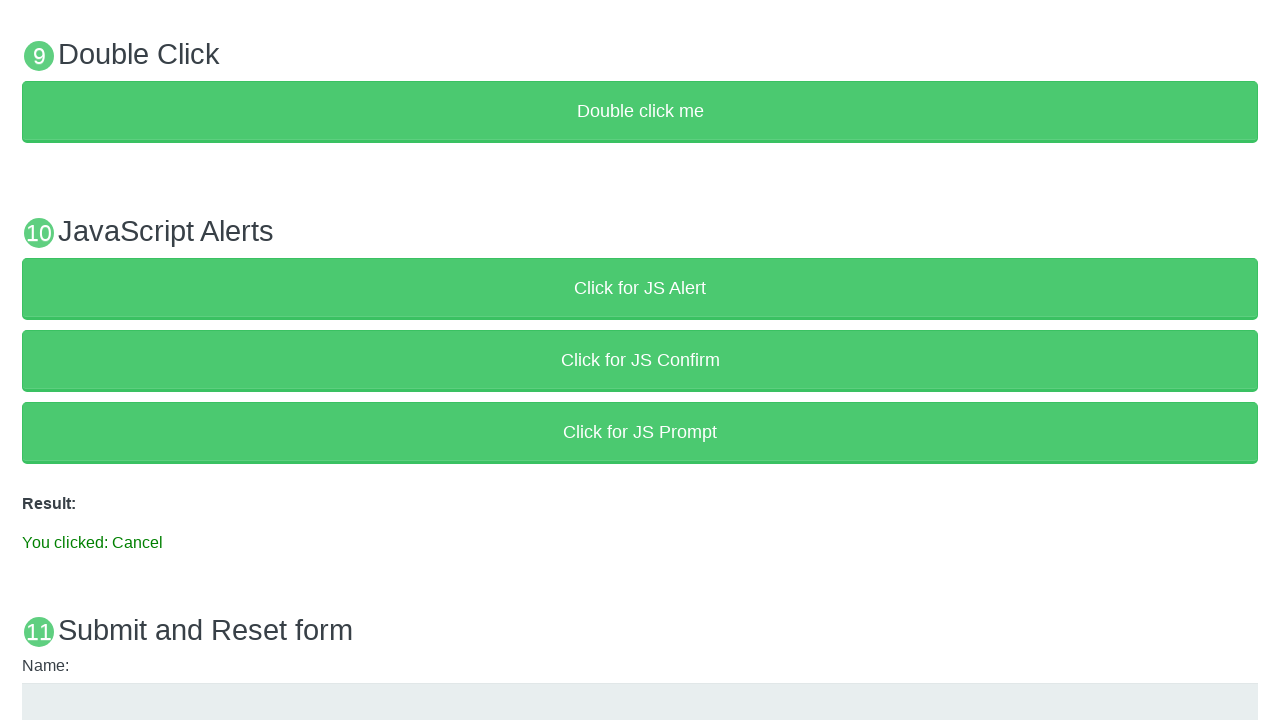

Verified that result text shows 'You clicked: Cancel' after dismissing the confirm dialog
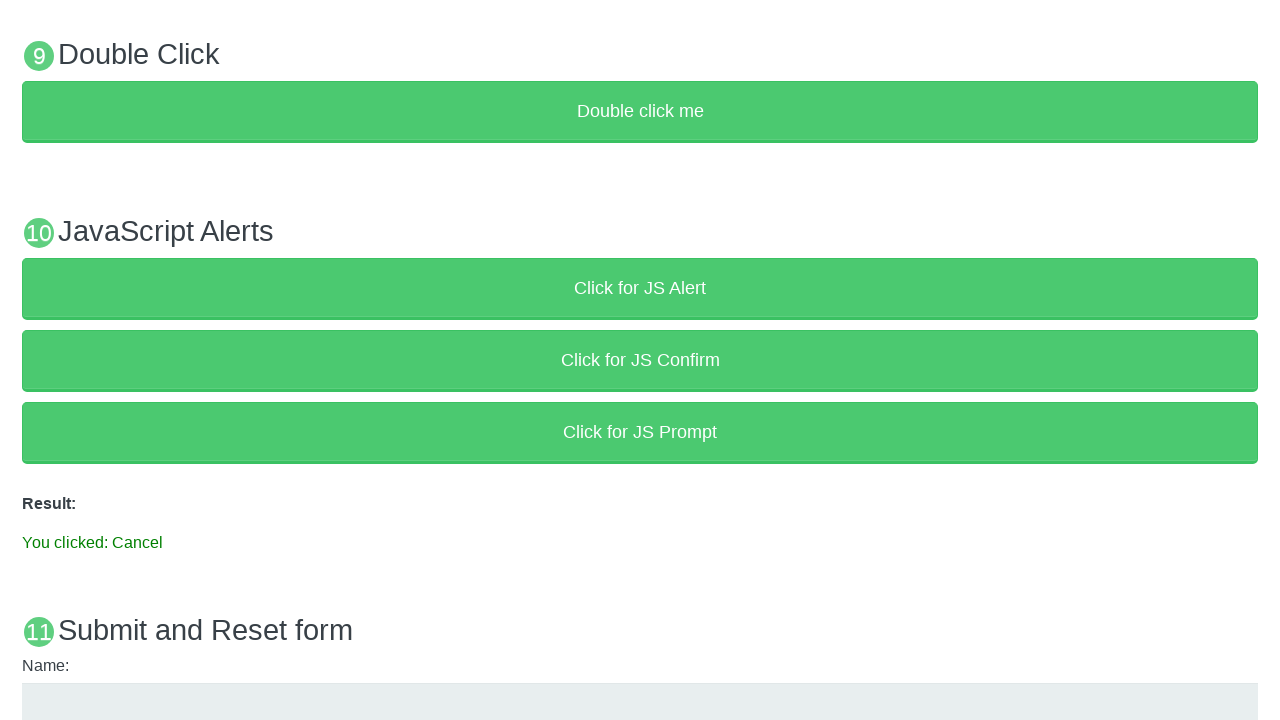

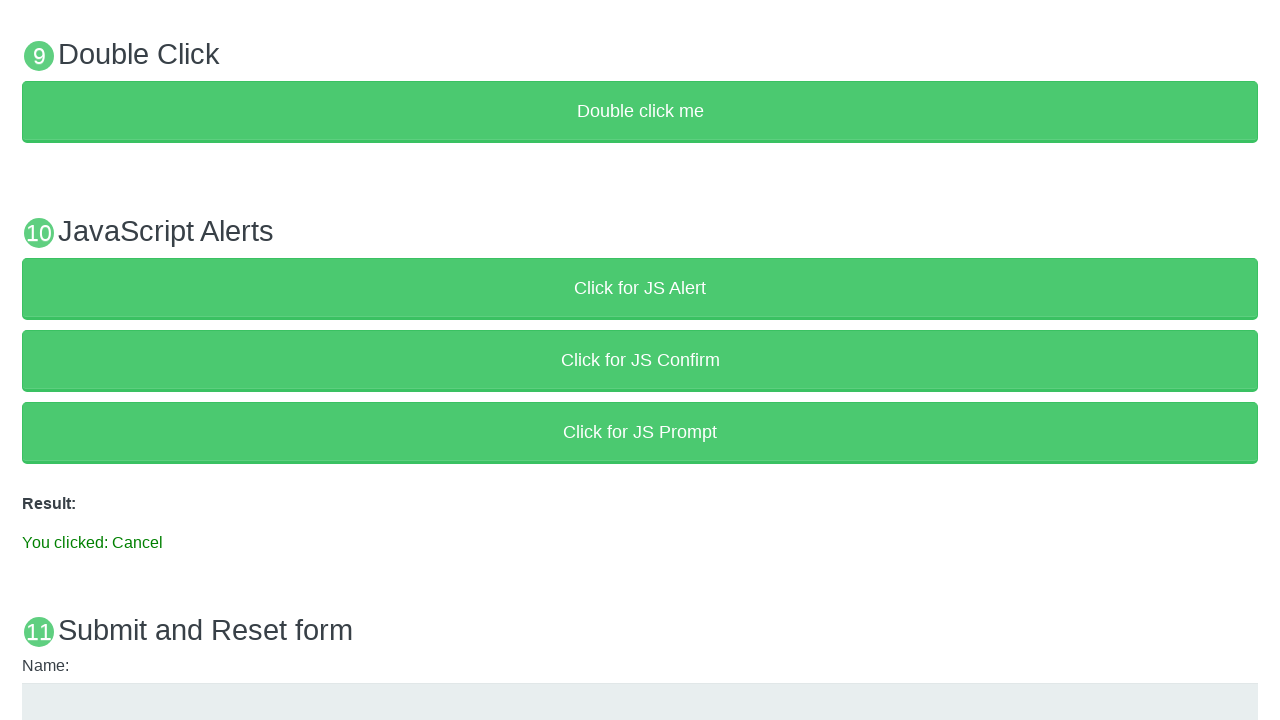